Navigates to a Selenium practice page about multiple windows, maximizes the browser window, and retrieves the page title.

Starting URL: http://seleniumpractise.blogspot.com/2017/07/multiple-window-examples.html

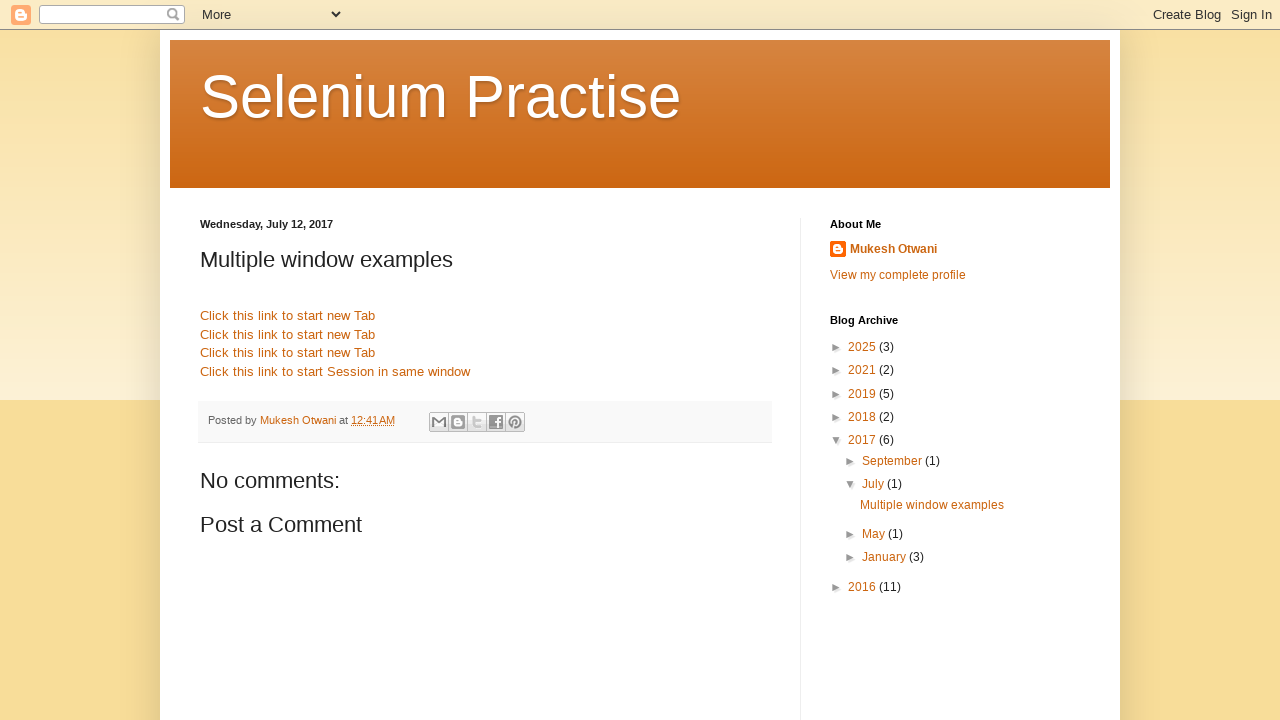

Set browser viewport to 1920x1080 (maximized)
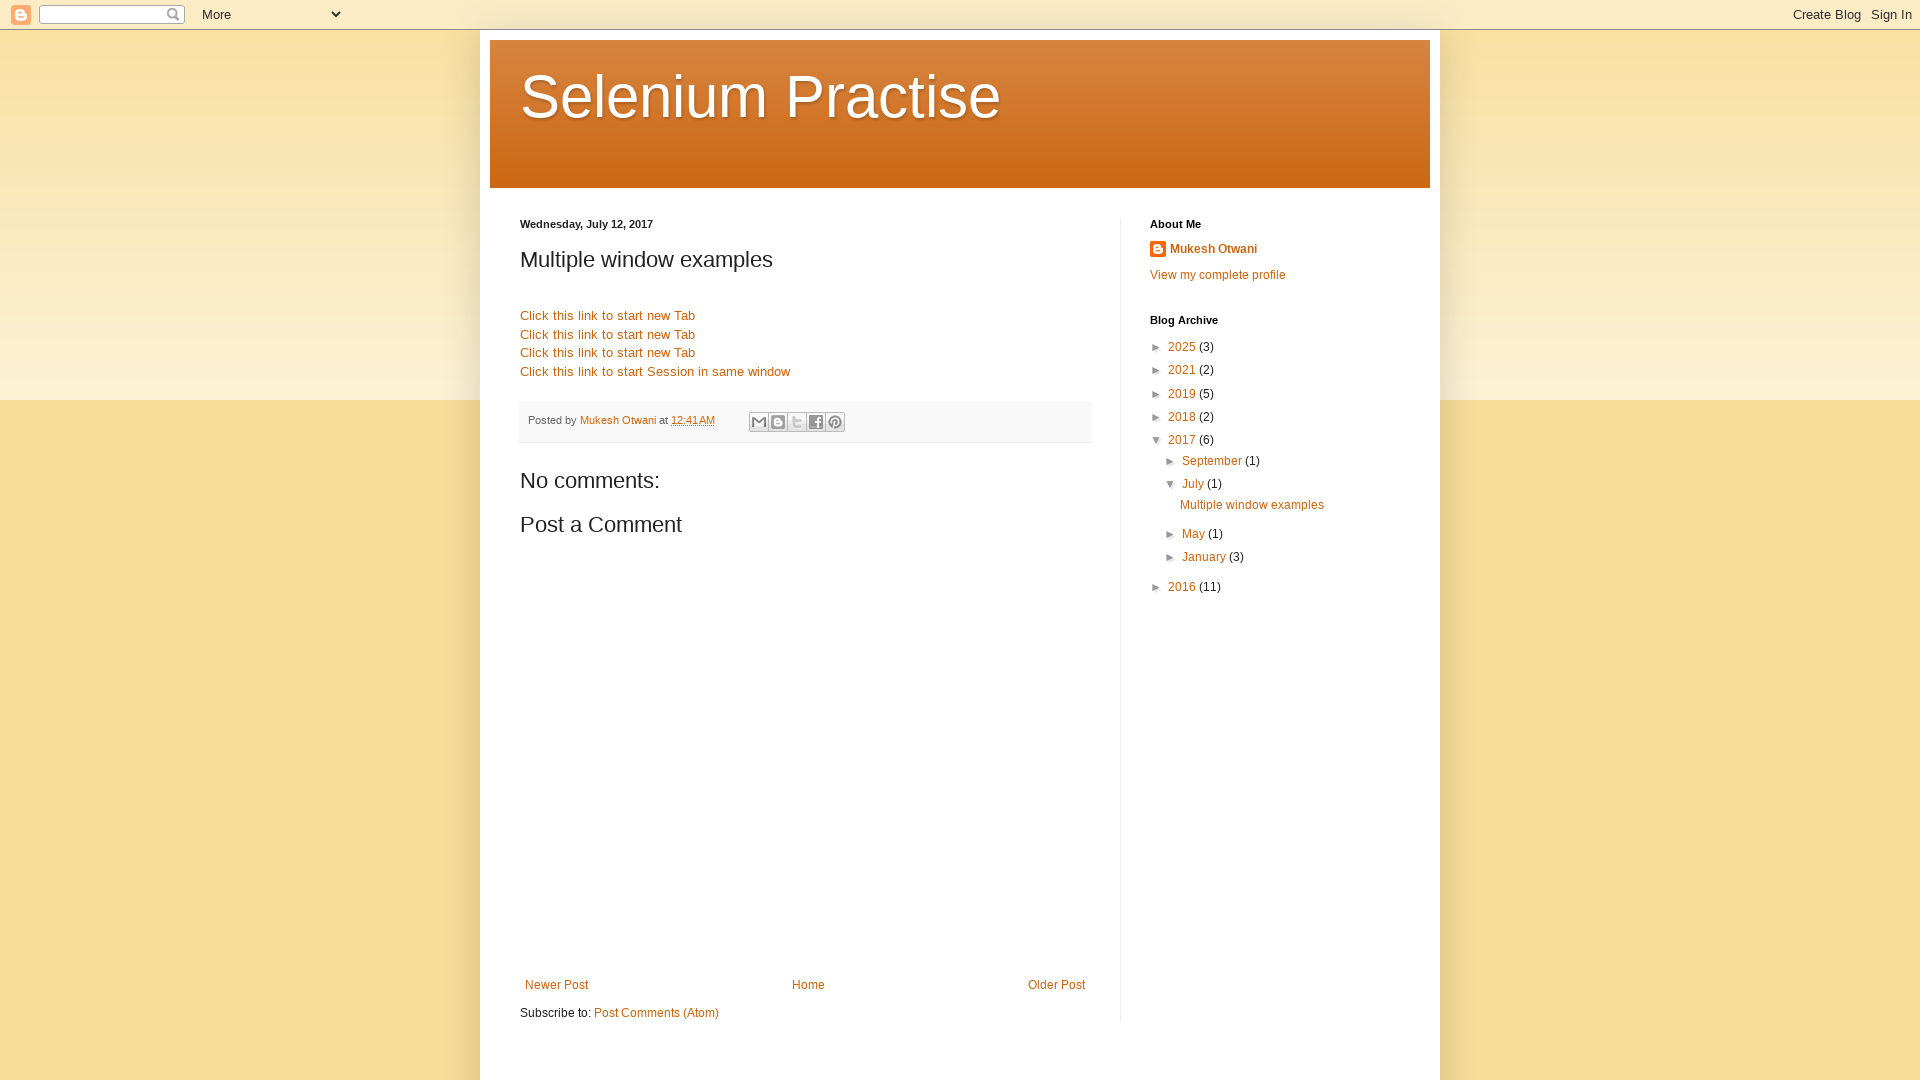

Page loaded (domcontentloaded event)
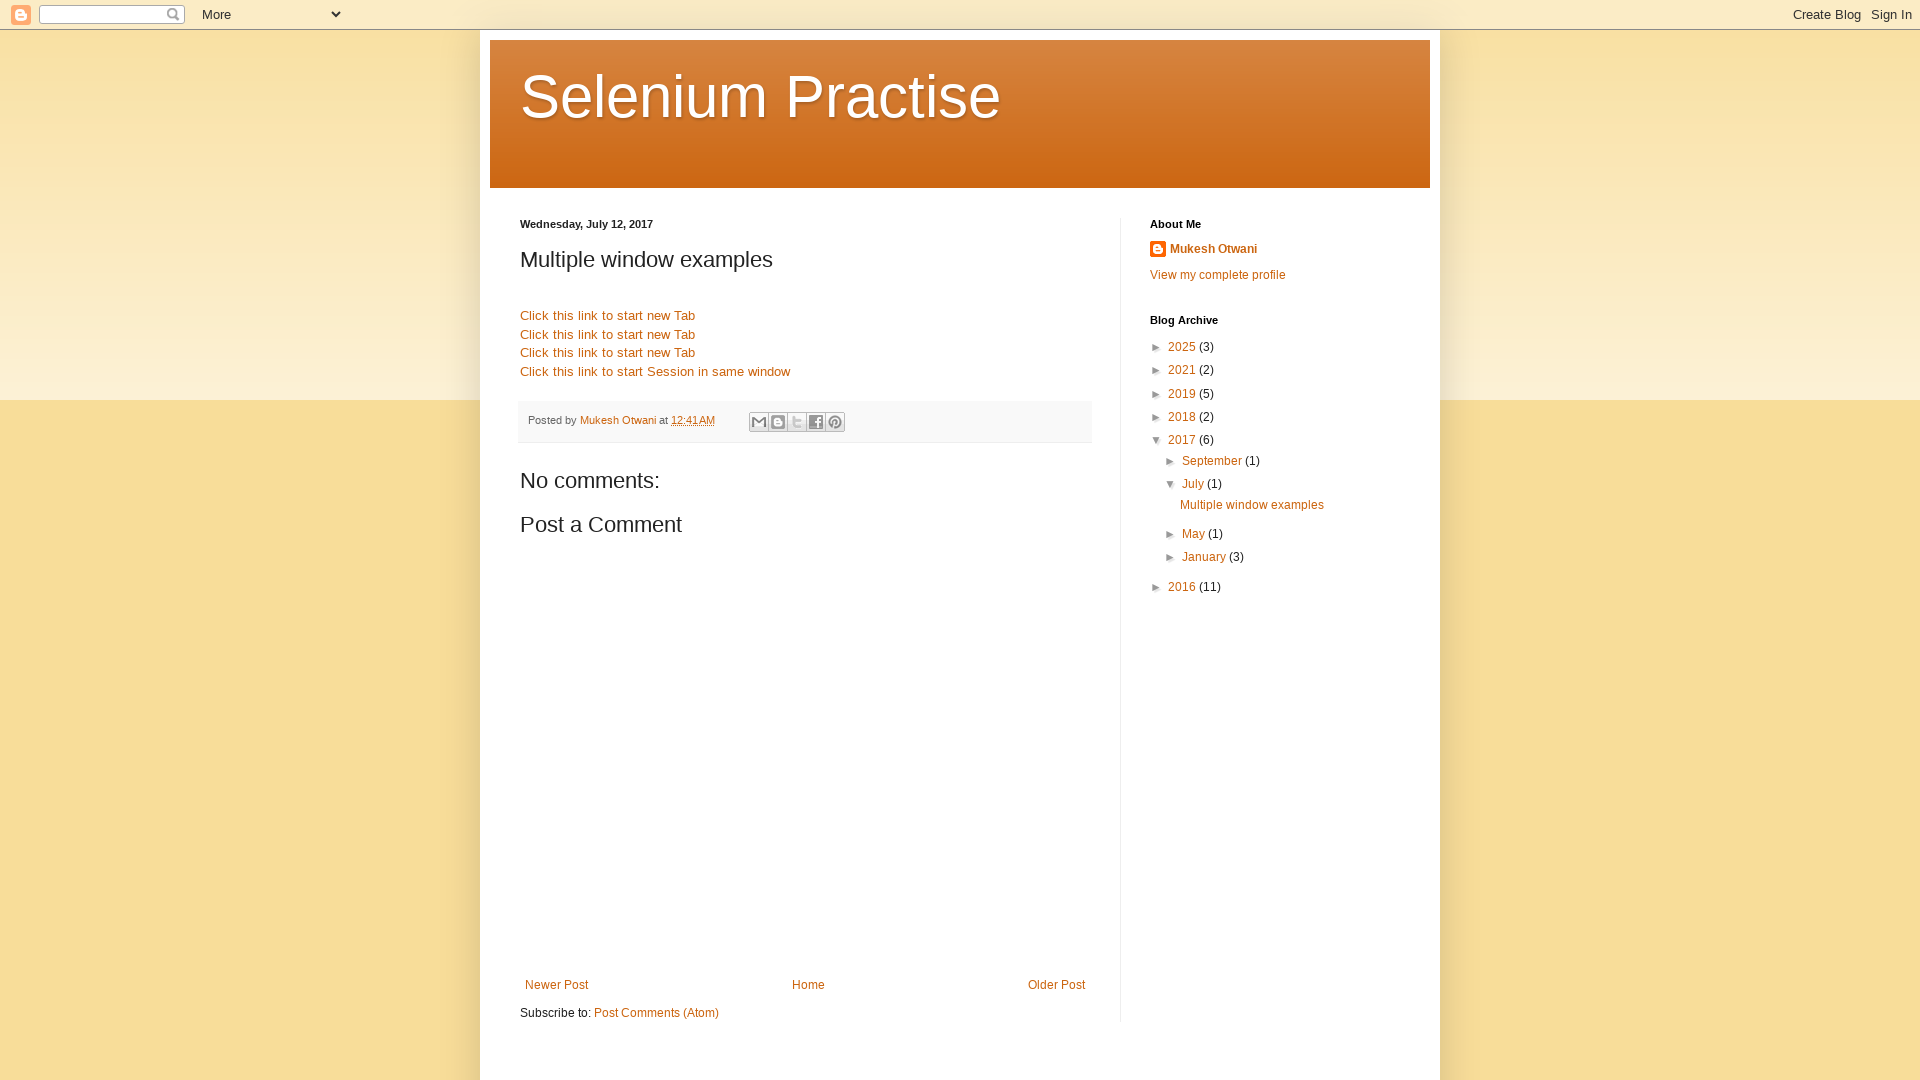

Retrieved page title: 'Selenium Practise: Multiple window examples'
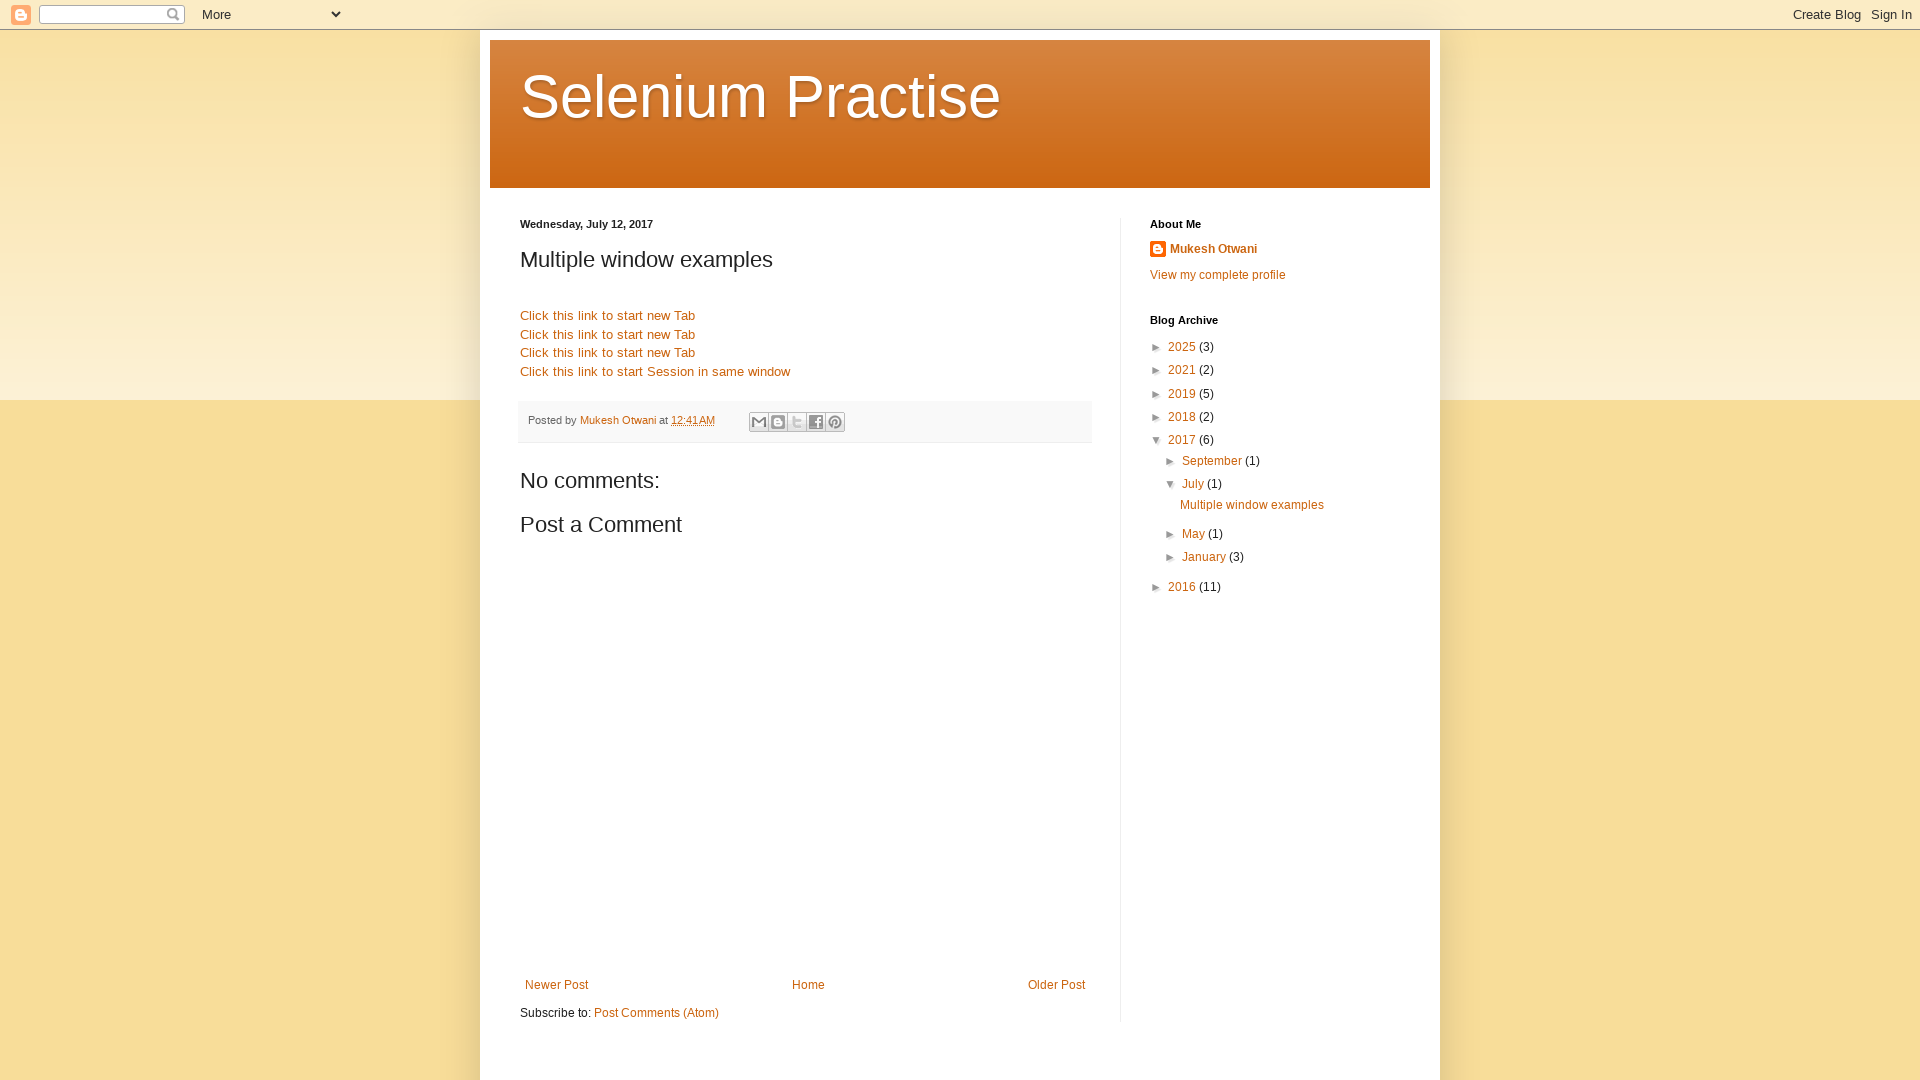

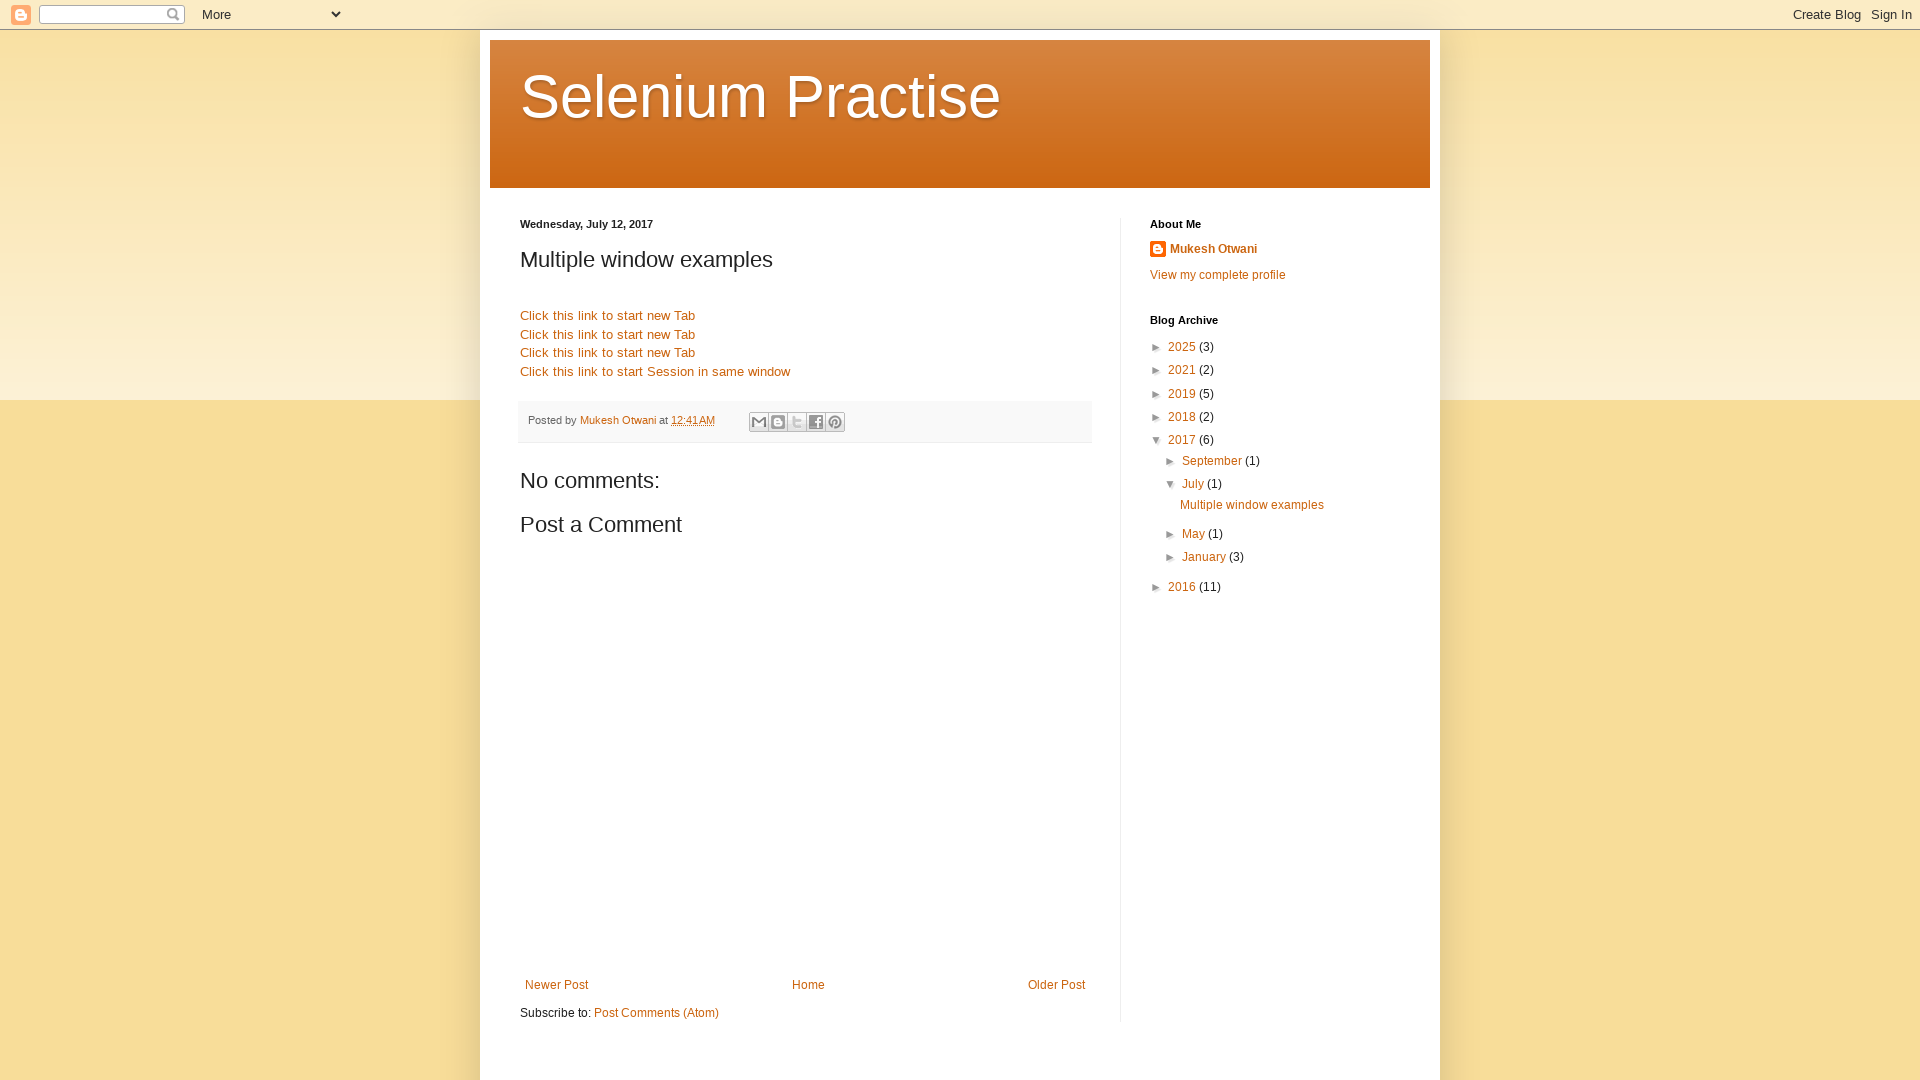